Tests that the online payment block title is visible on the MTS Belarus homepage and contains the expected text "Онлайн пополнение без комиссии" (Online top-up without commission)

Starting URL: https://www.mts.by/

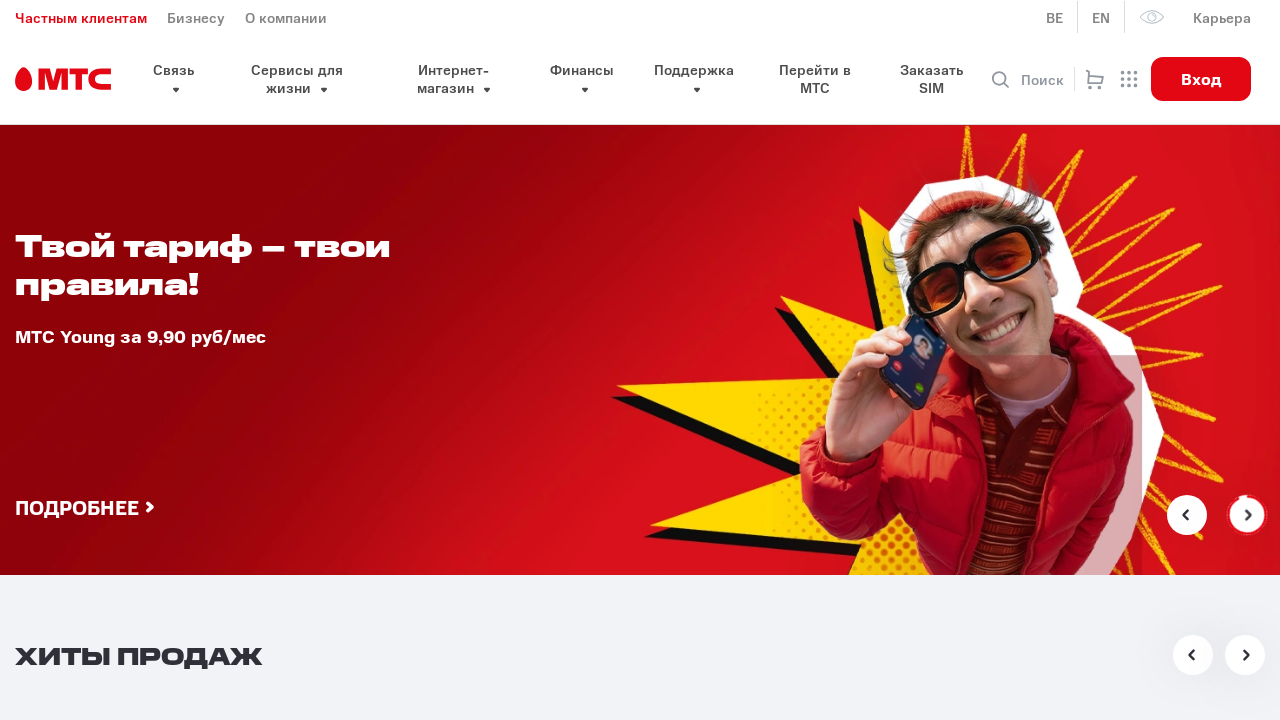

Navigated to MTS Belarus homepage
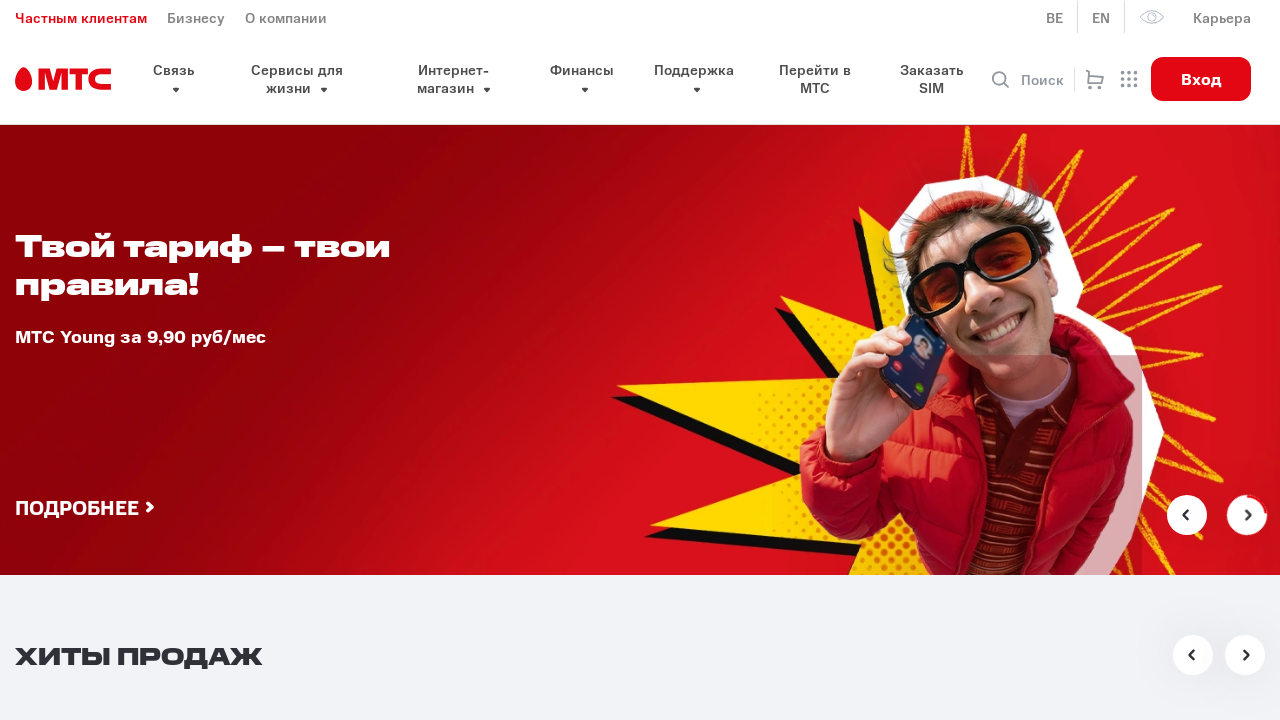

Online payment block heading became visible
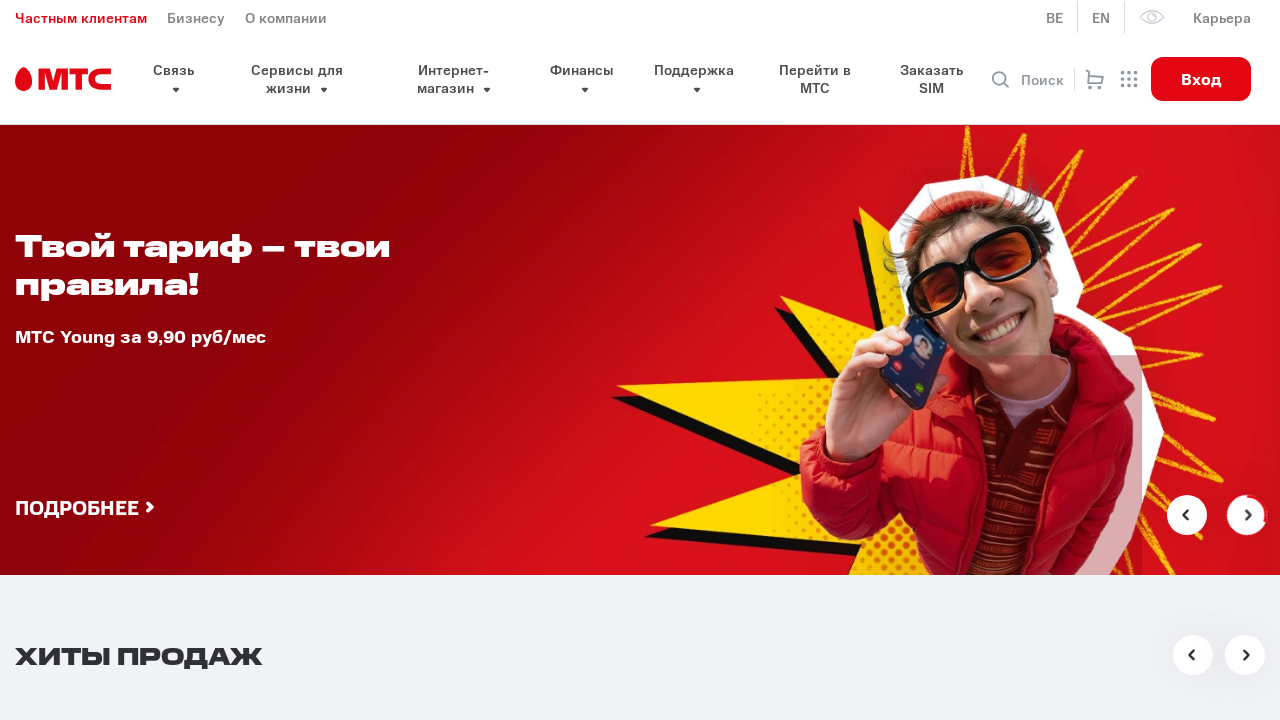

Retrieved and normalized block title text: 'Онлайн пополнение без комиссии'
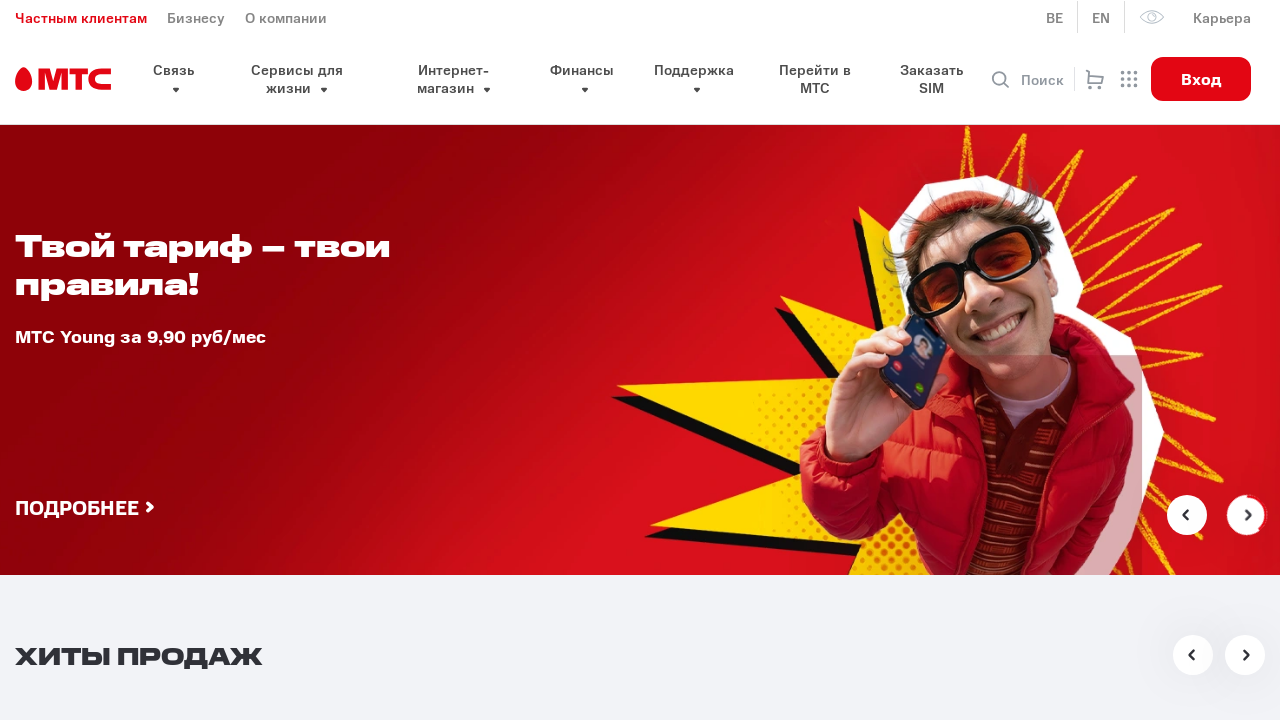

Verified block title matches expected text: 'Онлайн пополнение без комиссии'
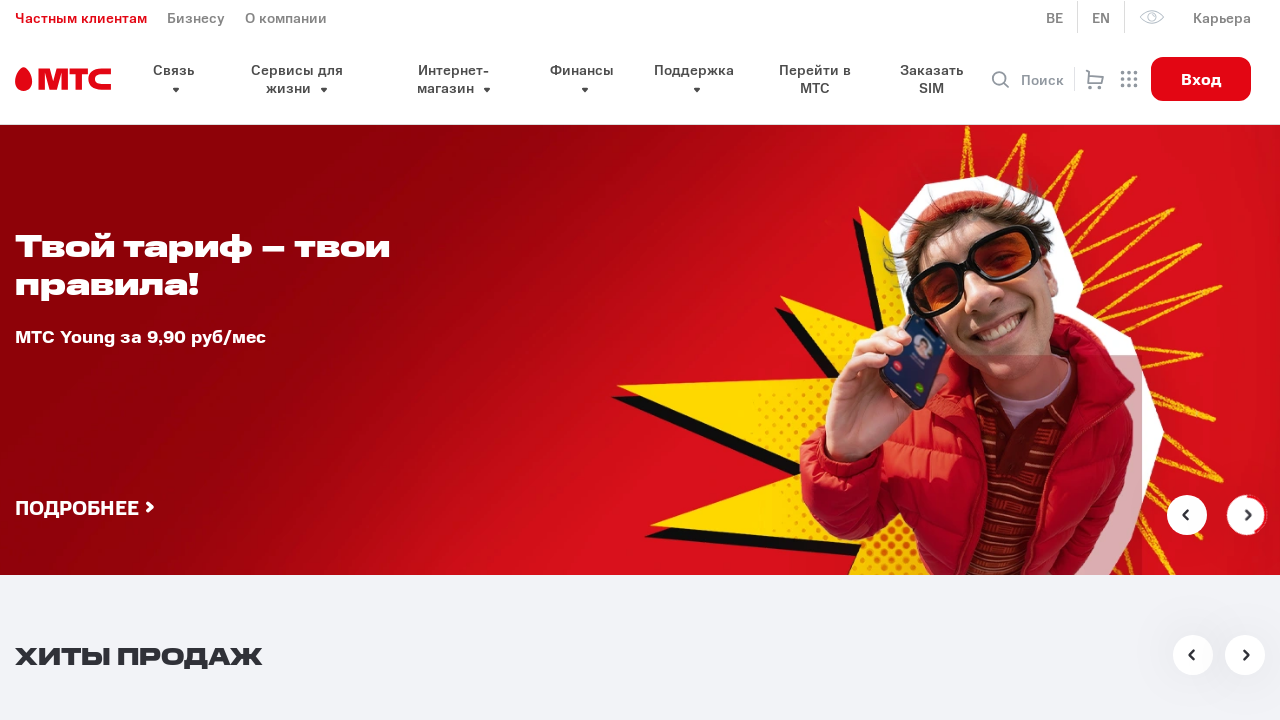

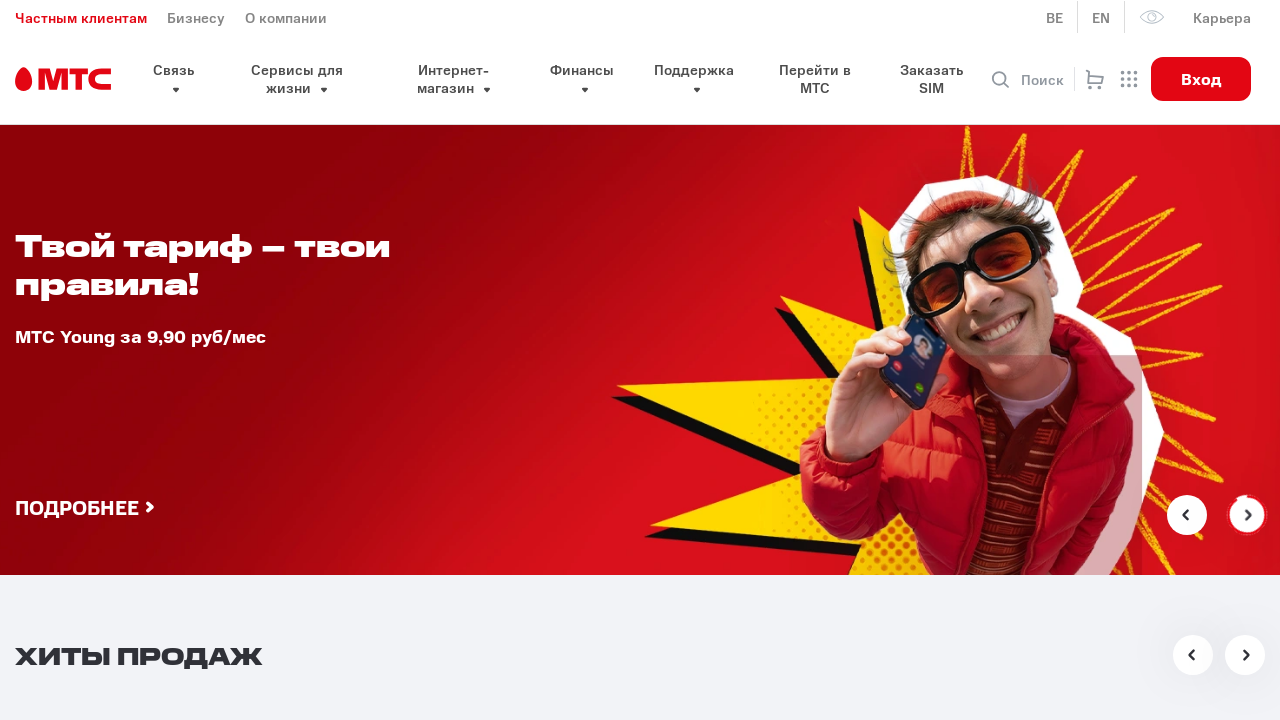